Tests drag and drop functionality by dragging an element and dropping it onto a drop zone, then verifying the drop zone text changes to "Dropped!"

Starting URL: https://seleniumui.moderntester.pl/droppable.php

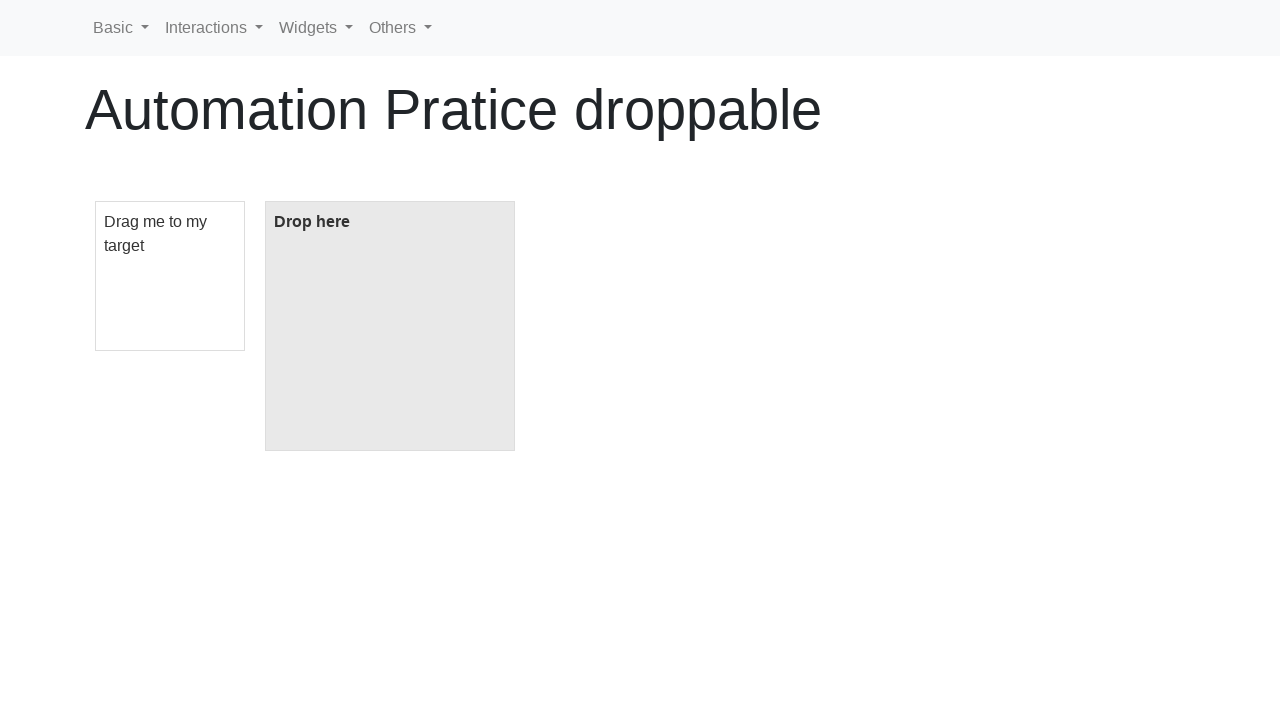

Navigated to drag and drop test page
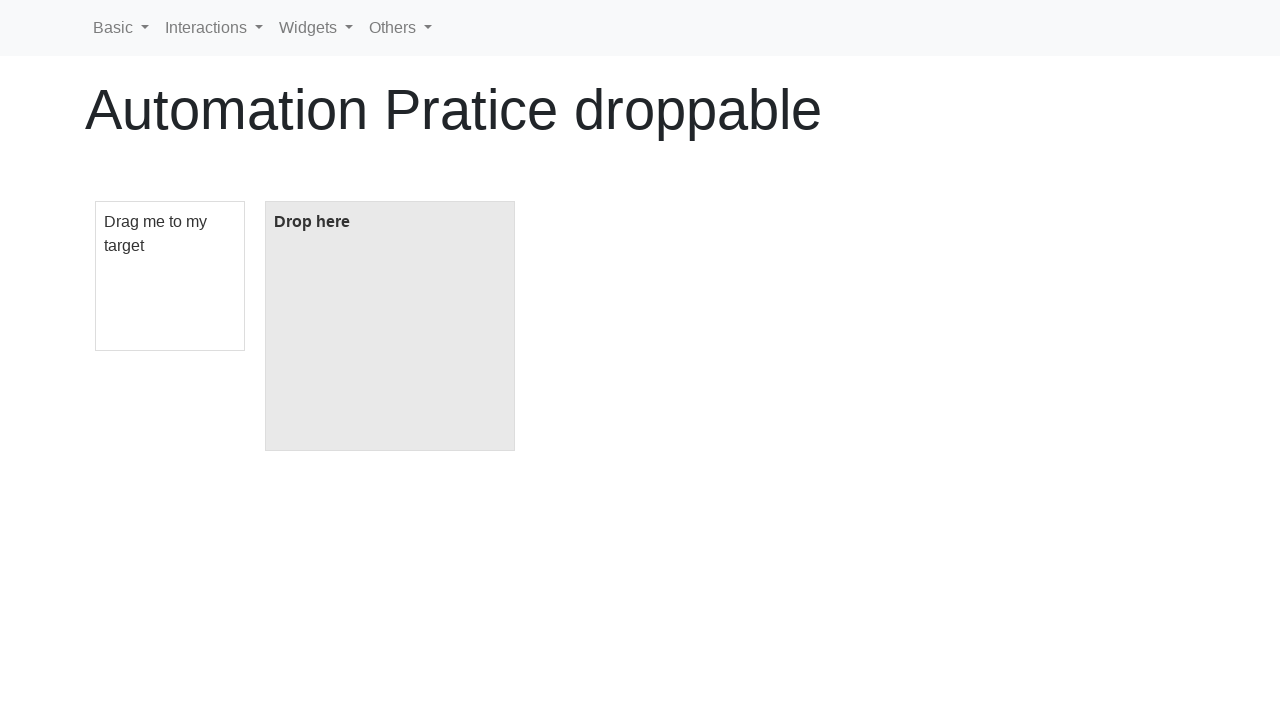

Located draggable element with id 'draggable'
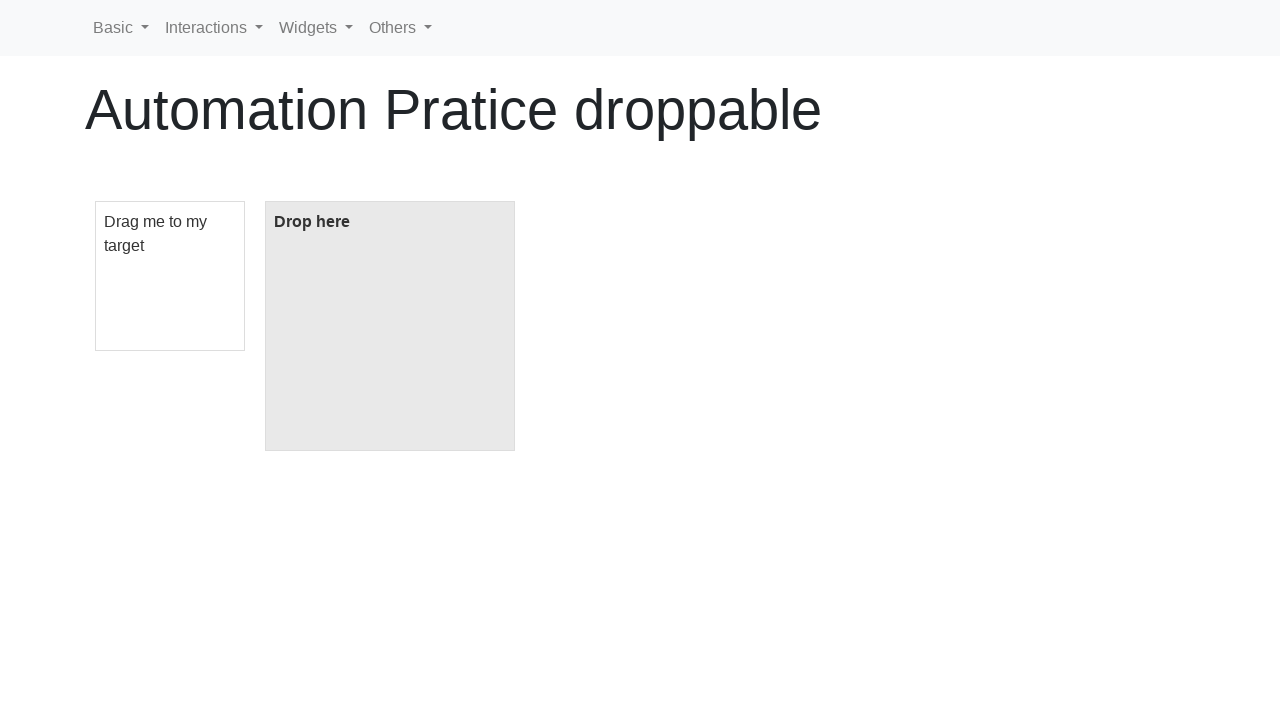

Located drop zone element with id 'droppable'
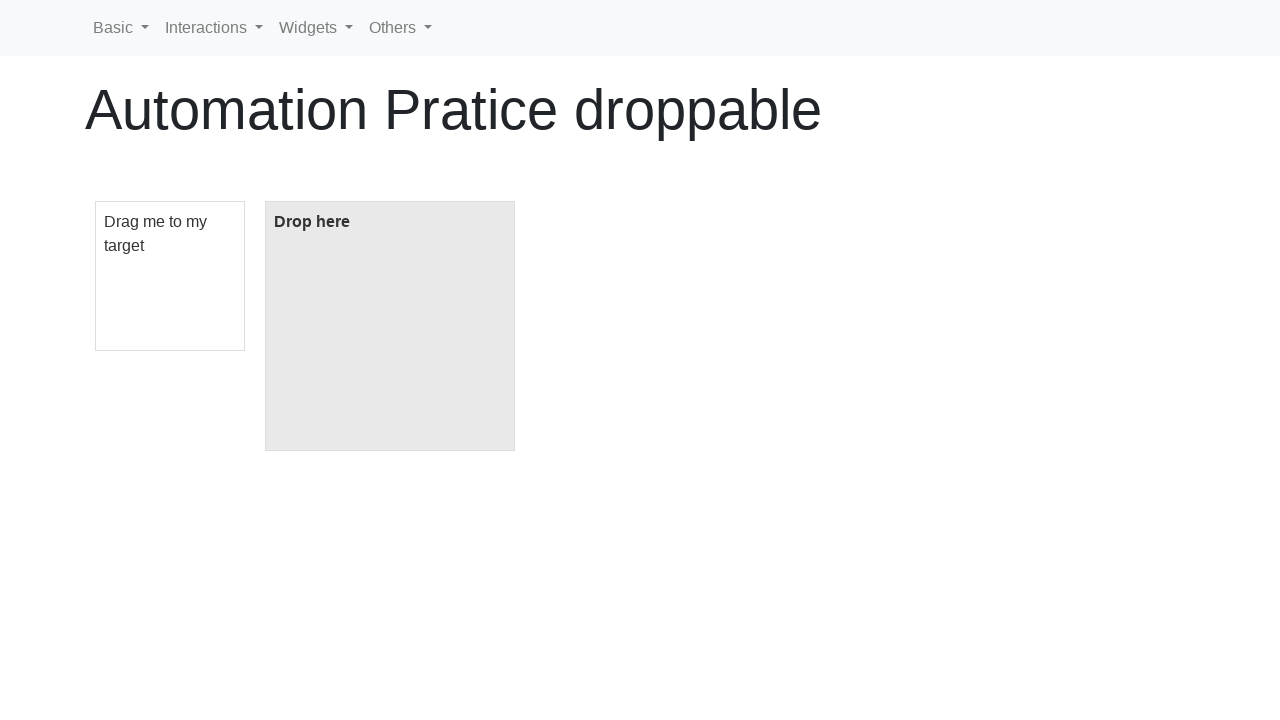

Dragged element from draggable area to drop zone at (390, 326)
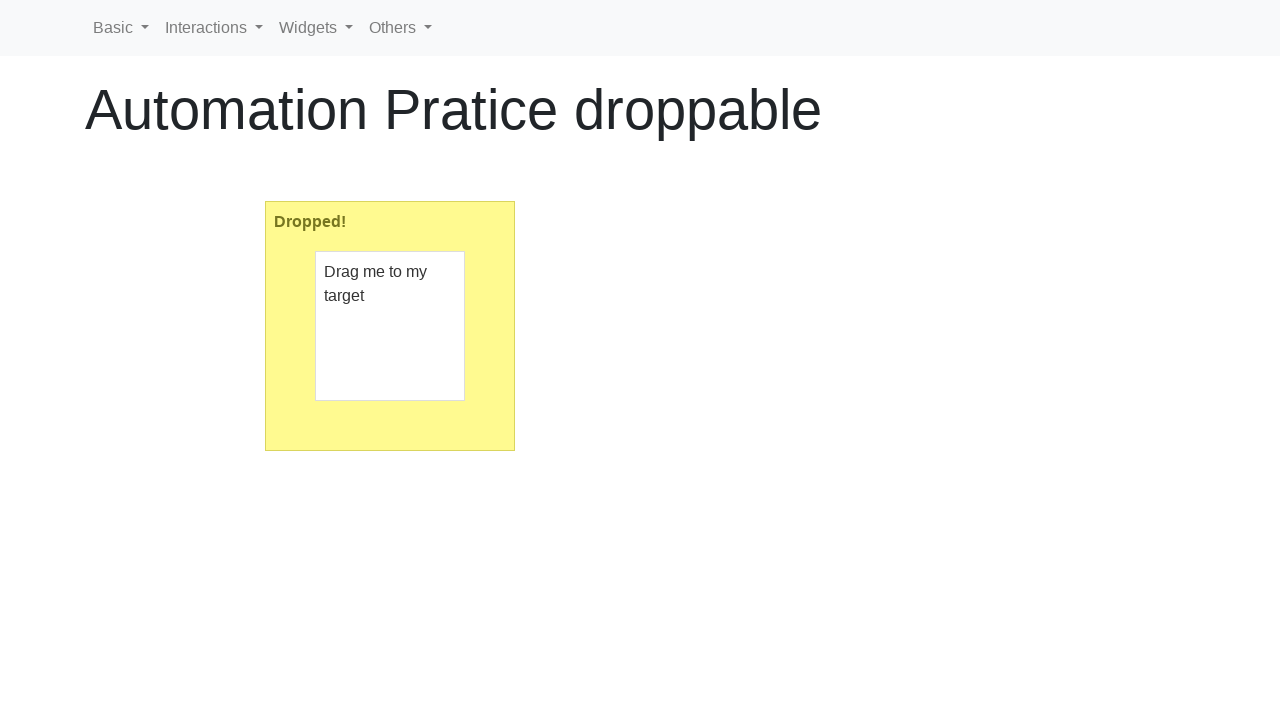

Verified drop zone text changed to 'Dropped!'
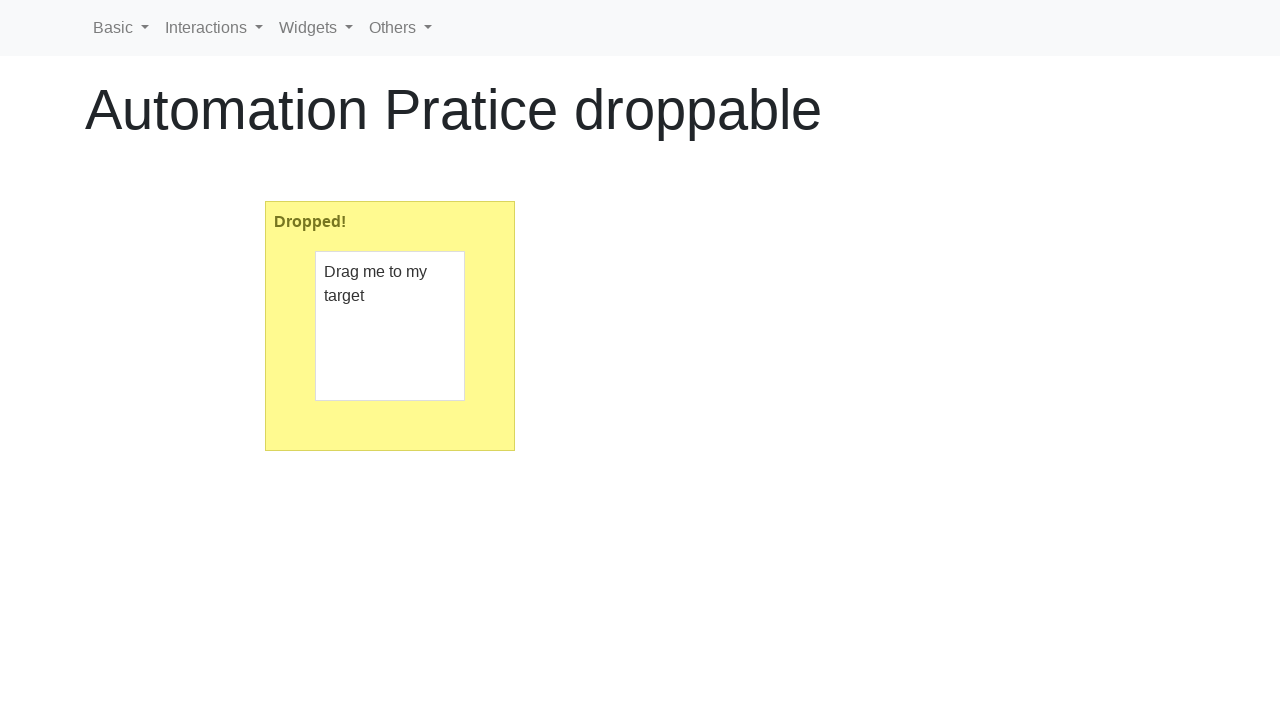

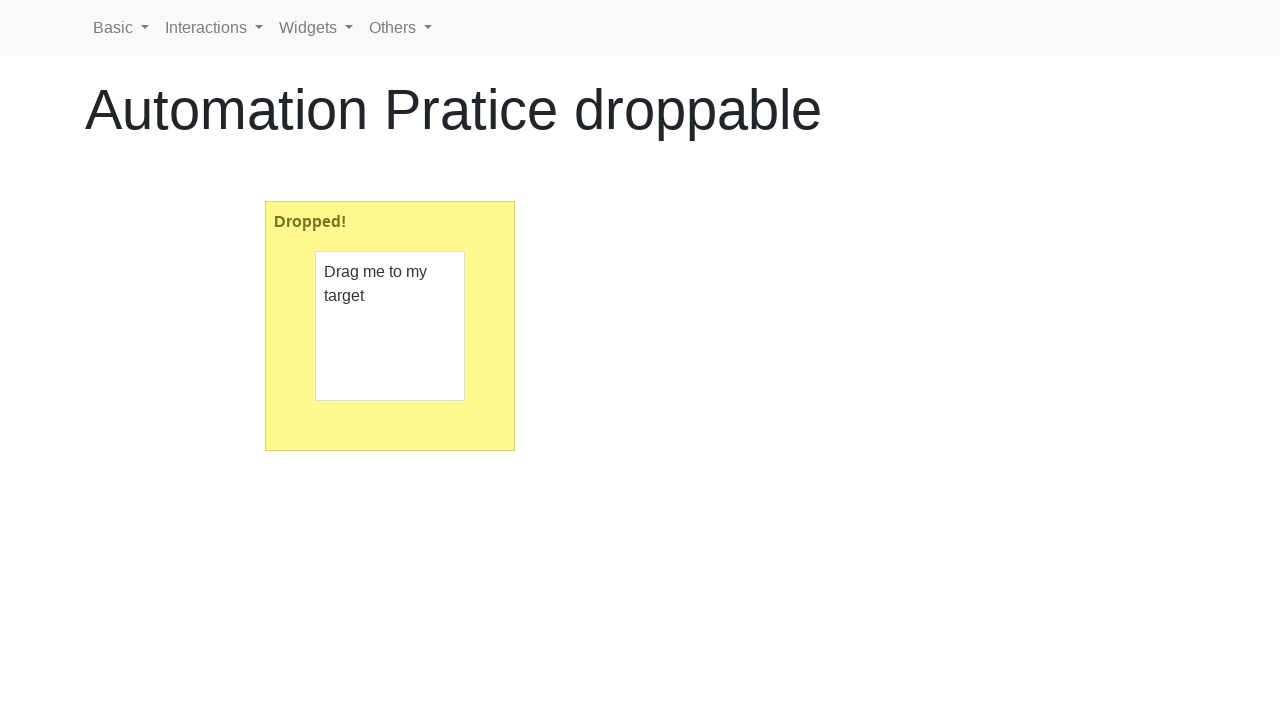